Navigates to the anhtester.com homepage and clicks the login button to navigate to the login page

Starting URL: https://anhtester.com/

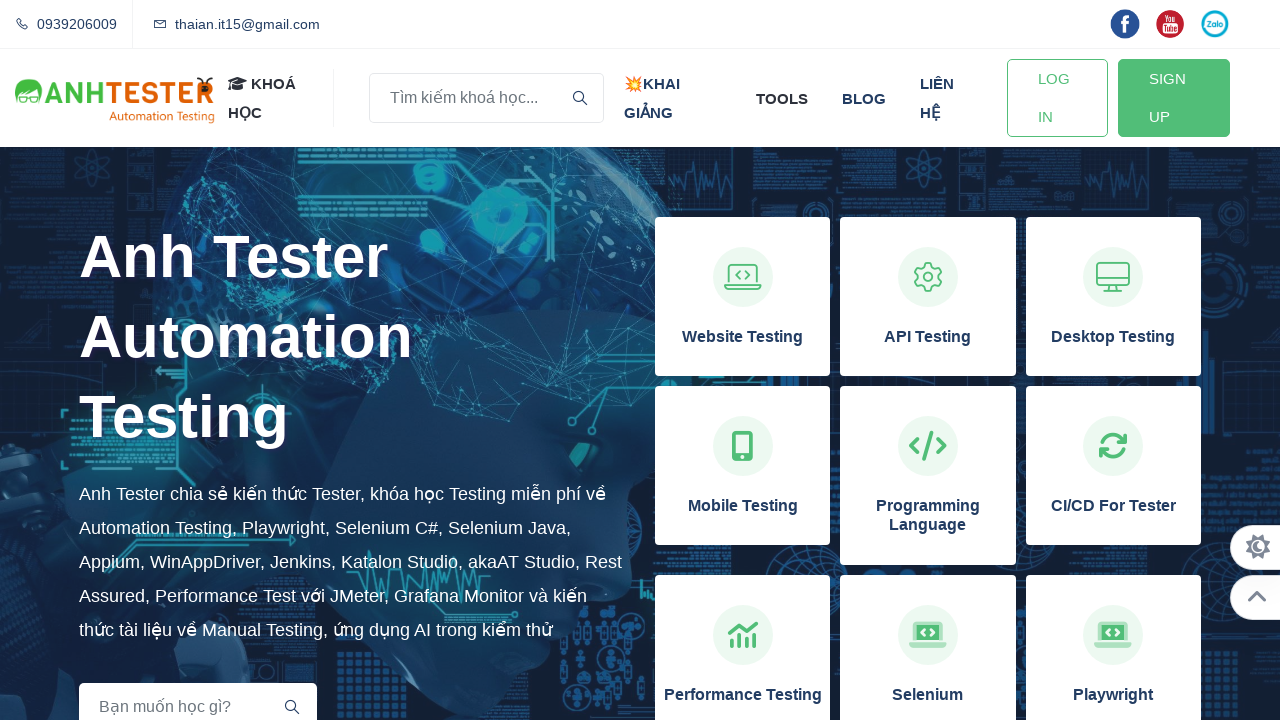

Navigated to anhtester.com homepage
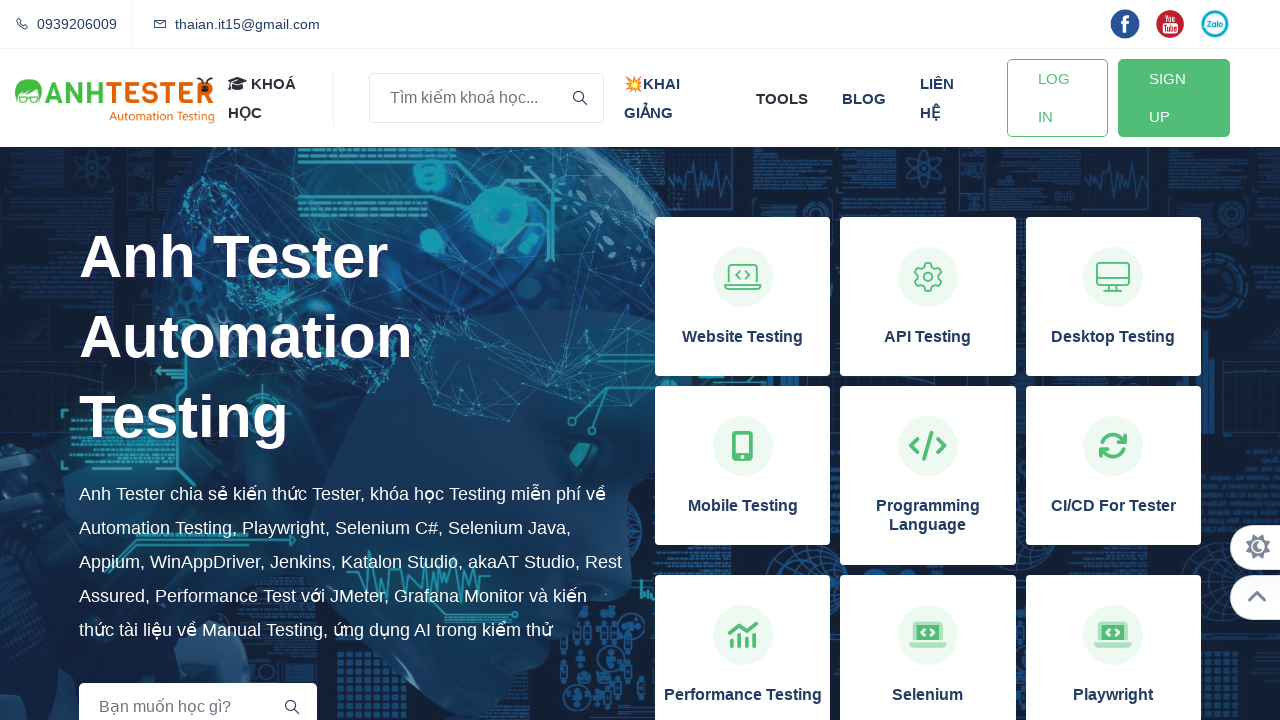

Clicked login button to navigate to login page at (1057, 98) on a#btn-login
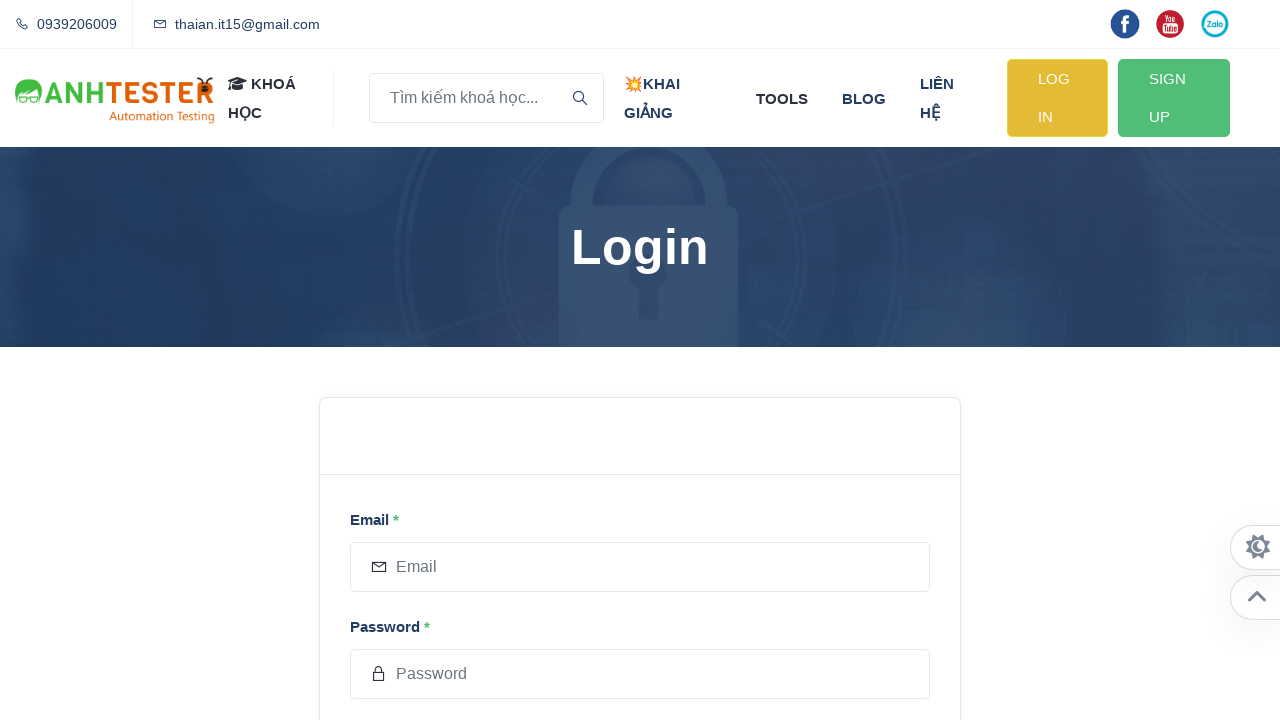

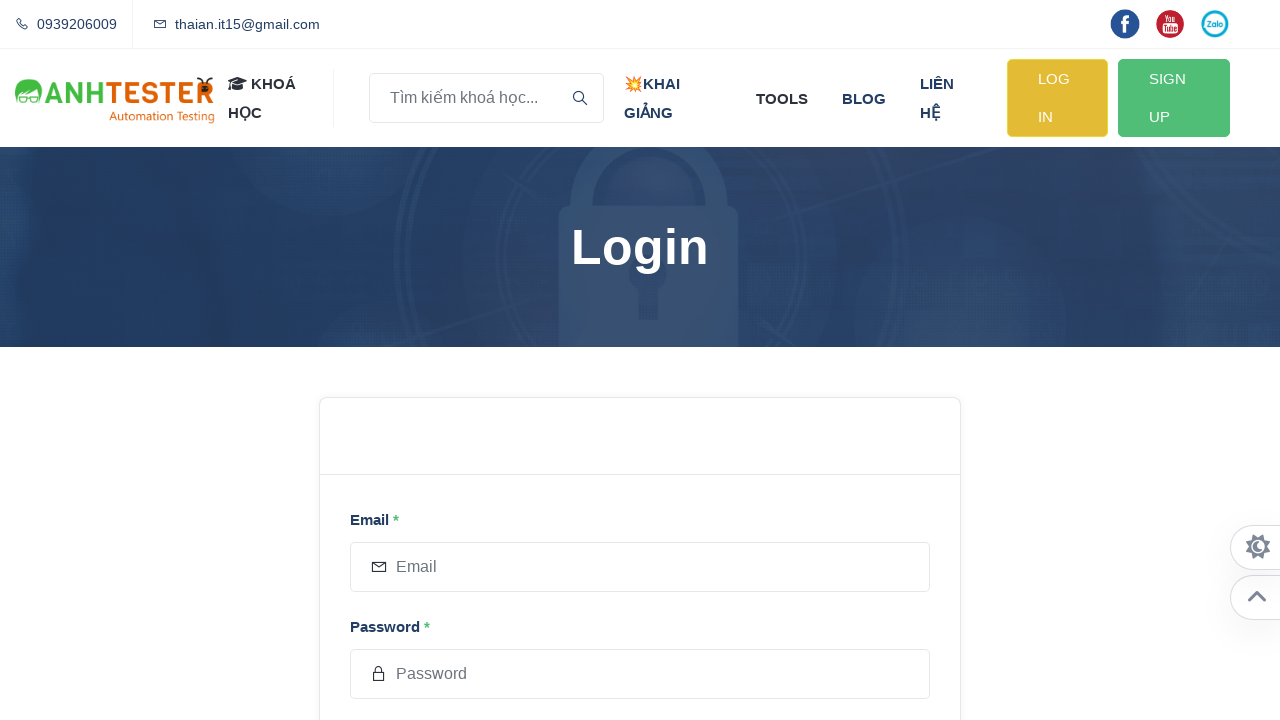